Tests clicking a "reveal" button that makes a hidden input visible, then typing into the revealed input field with explicit wait options

Starting URL: https://www.selenium.dev/selenium/web/dynamic.html

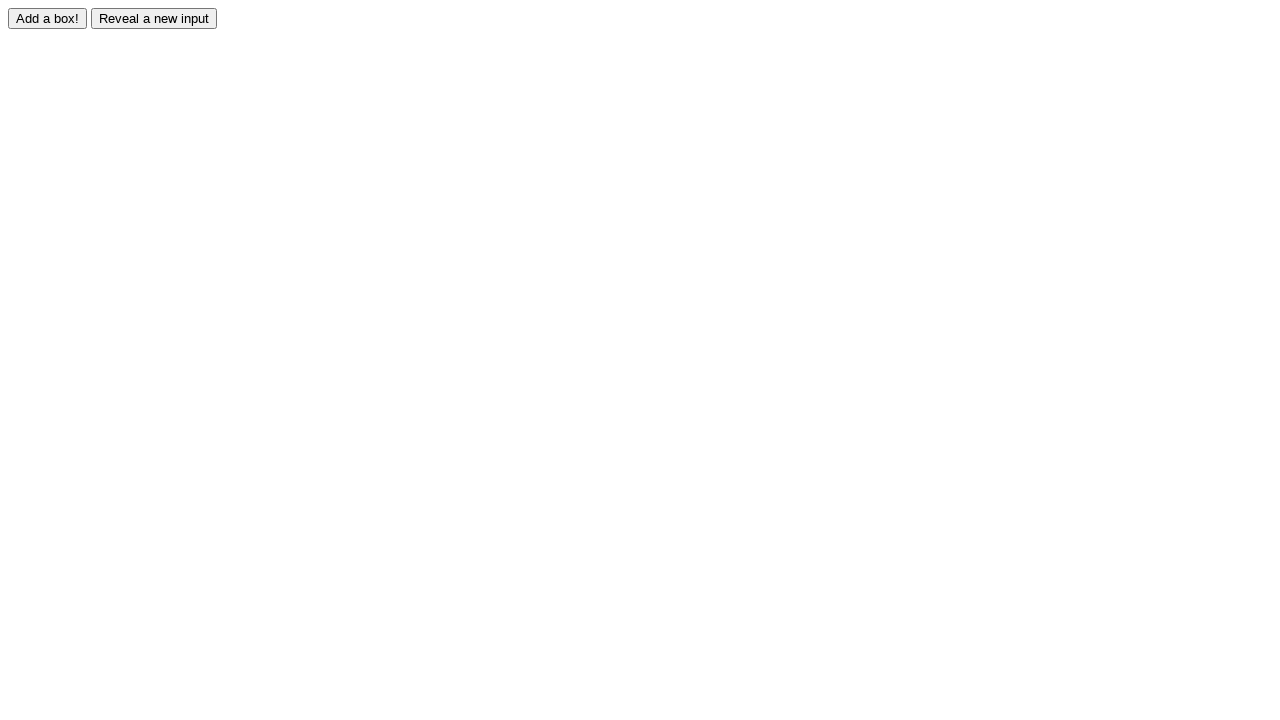

Clicked reveal button to show hidden input at (154, 18) on #reveal
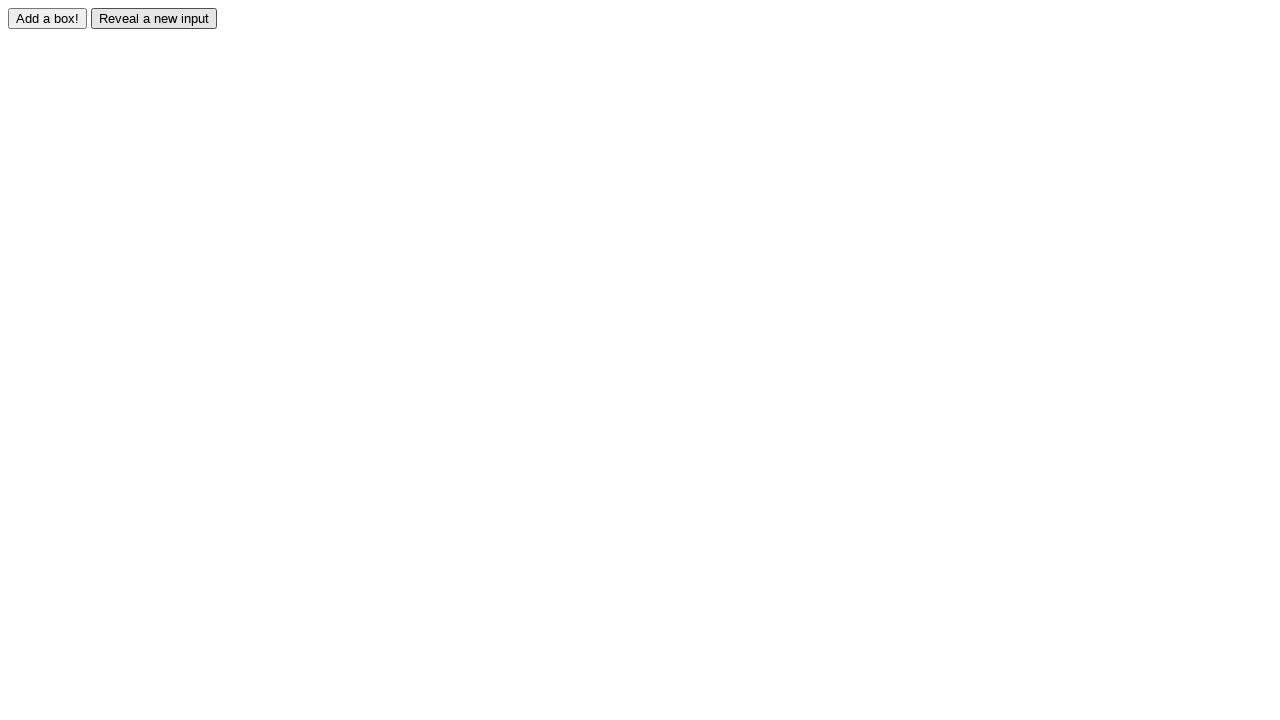

Revealed input field became visible
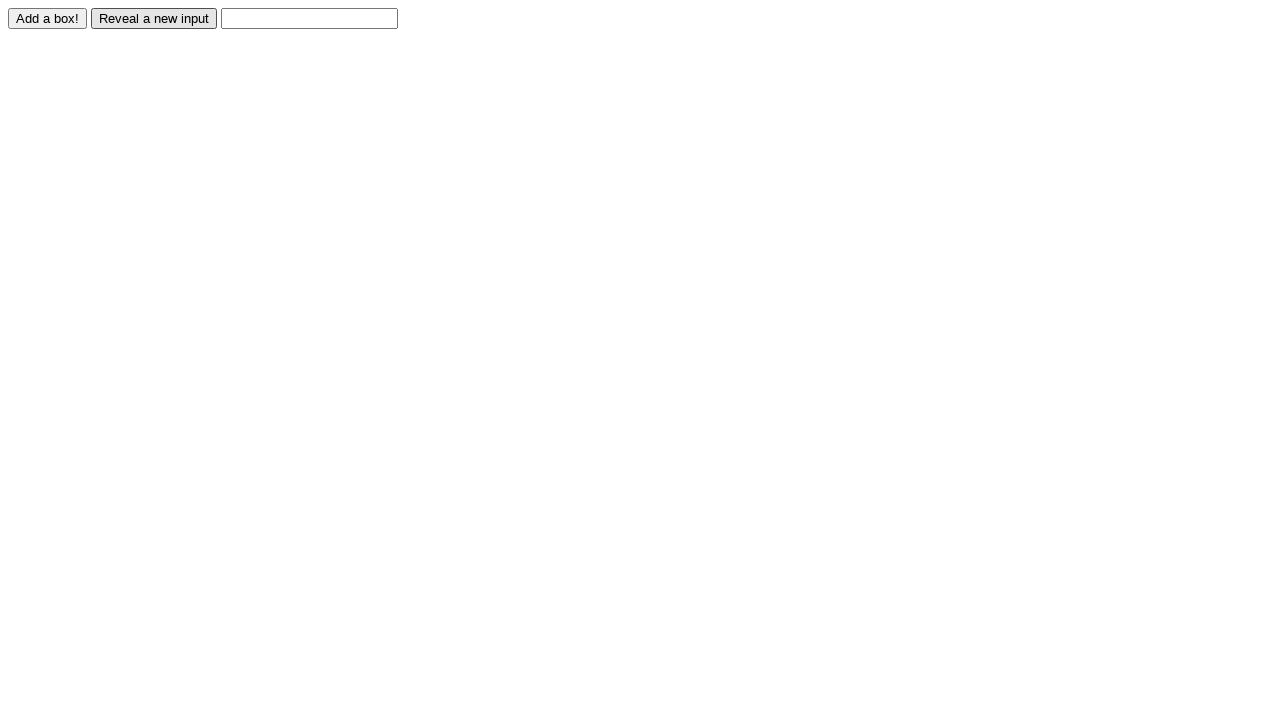

Typed 'Displayed' into the revealed input field on #revealed
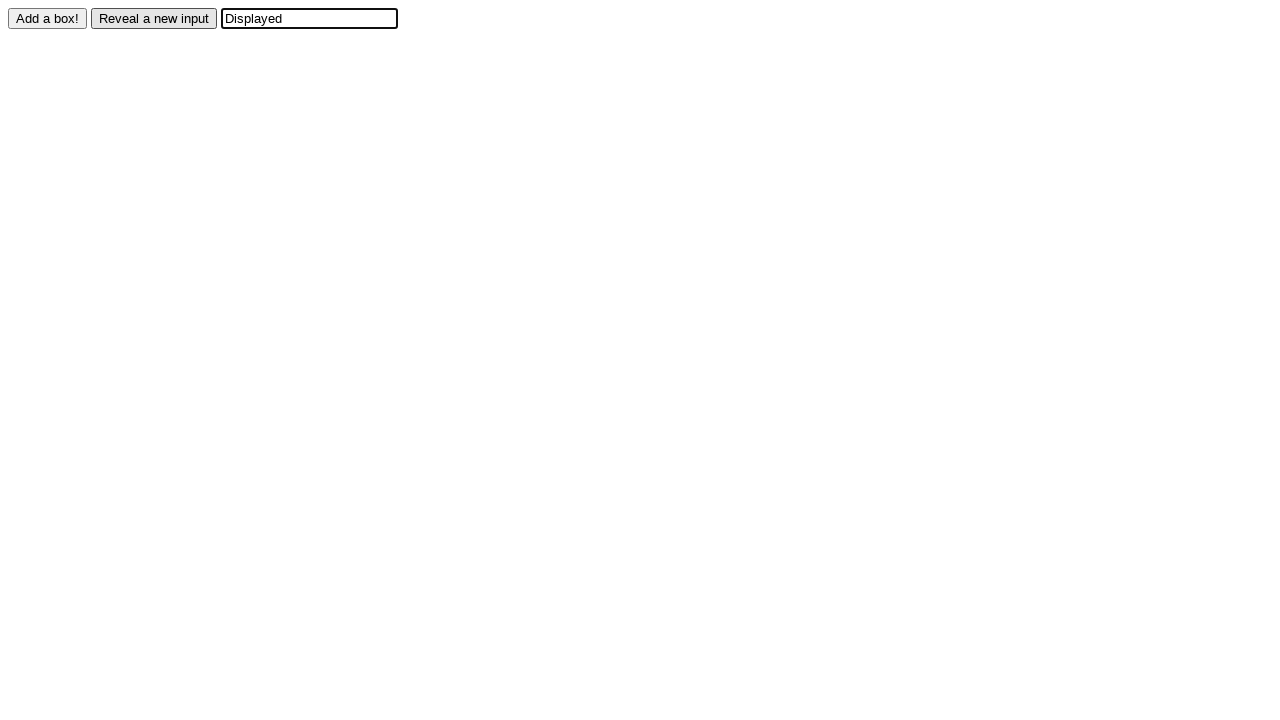

Located the revealed input element
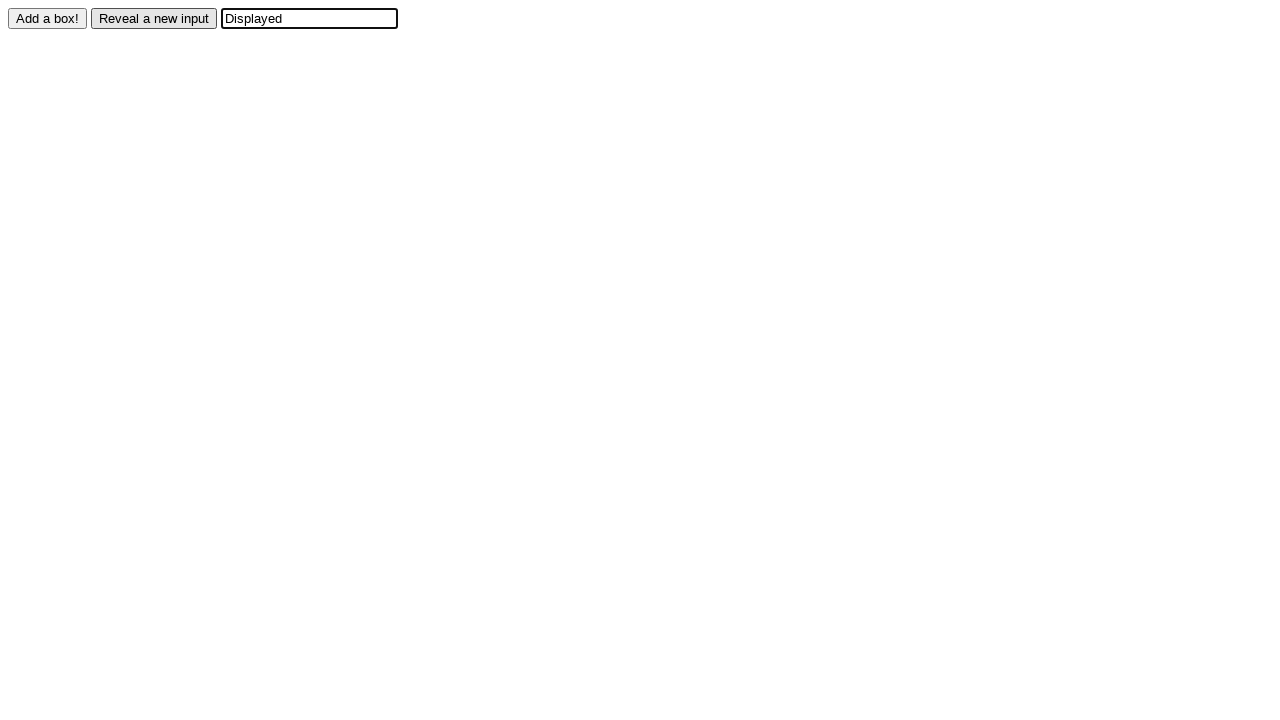

Verified that input value equals 'Displayed'
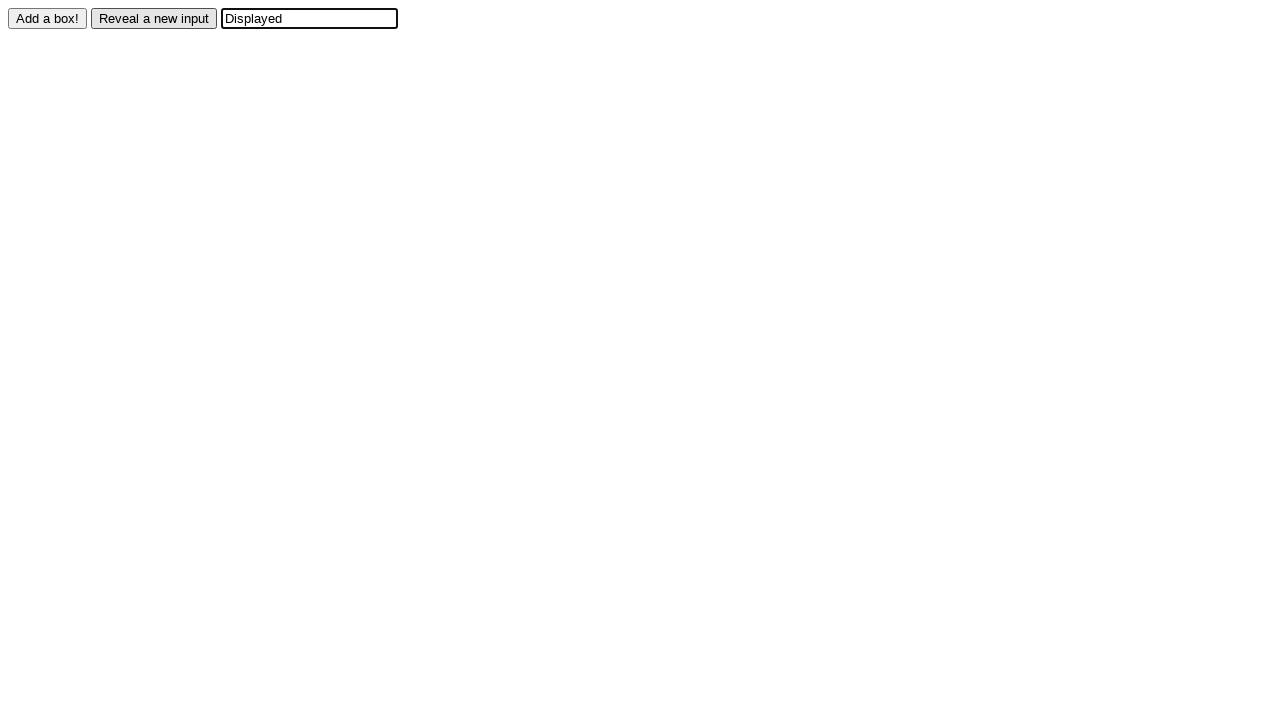

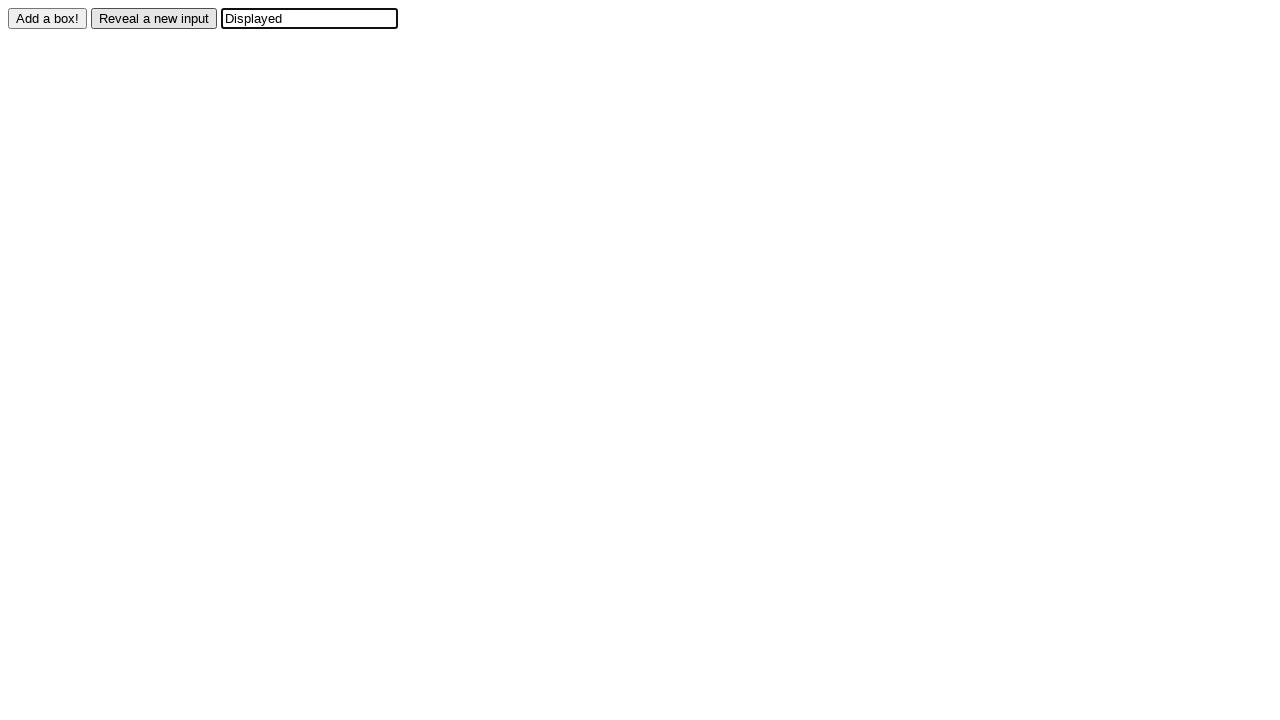